Tests password generator by entering master password "abcdef" and site "testlogin", then clicking generate button

Starting URL: http://angel.net/~nic/passwd.current.html

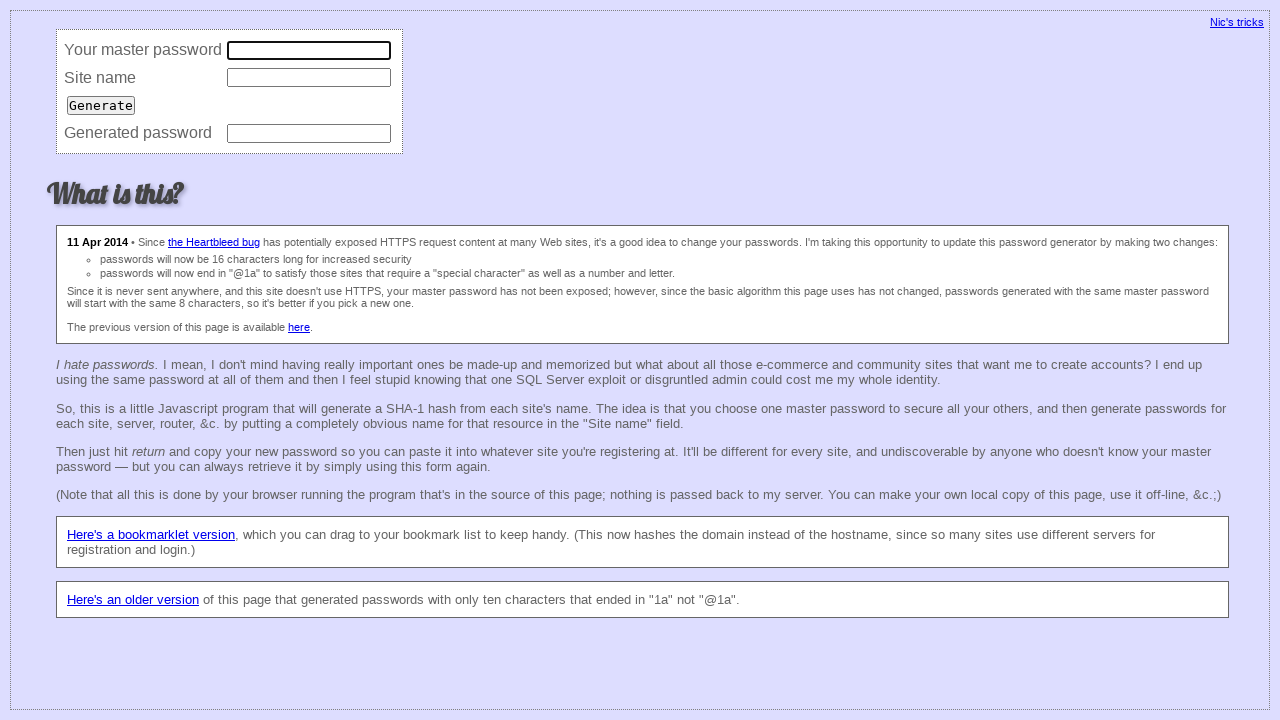

Entered master password 'abcdef' on input[name='master']
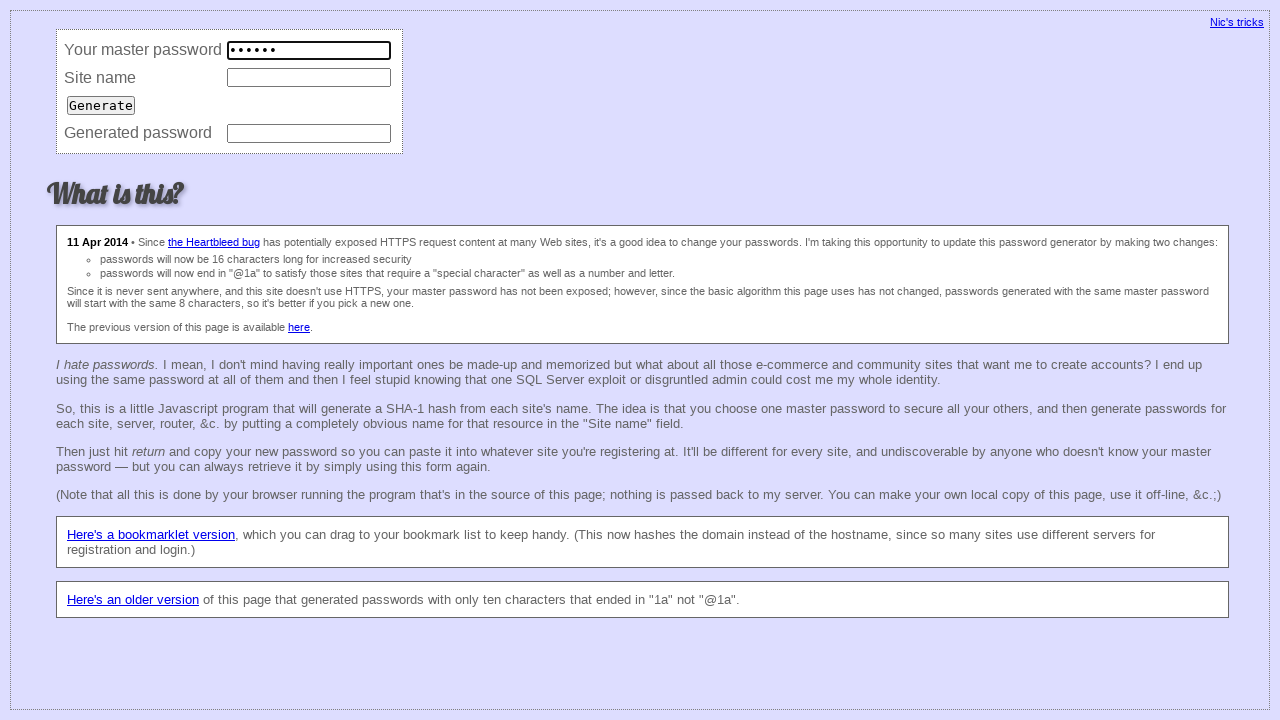

Entered site name 'testlogin' on input[name='site']
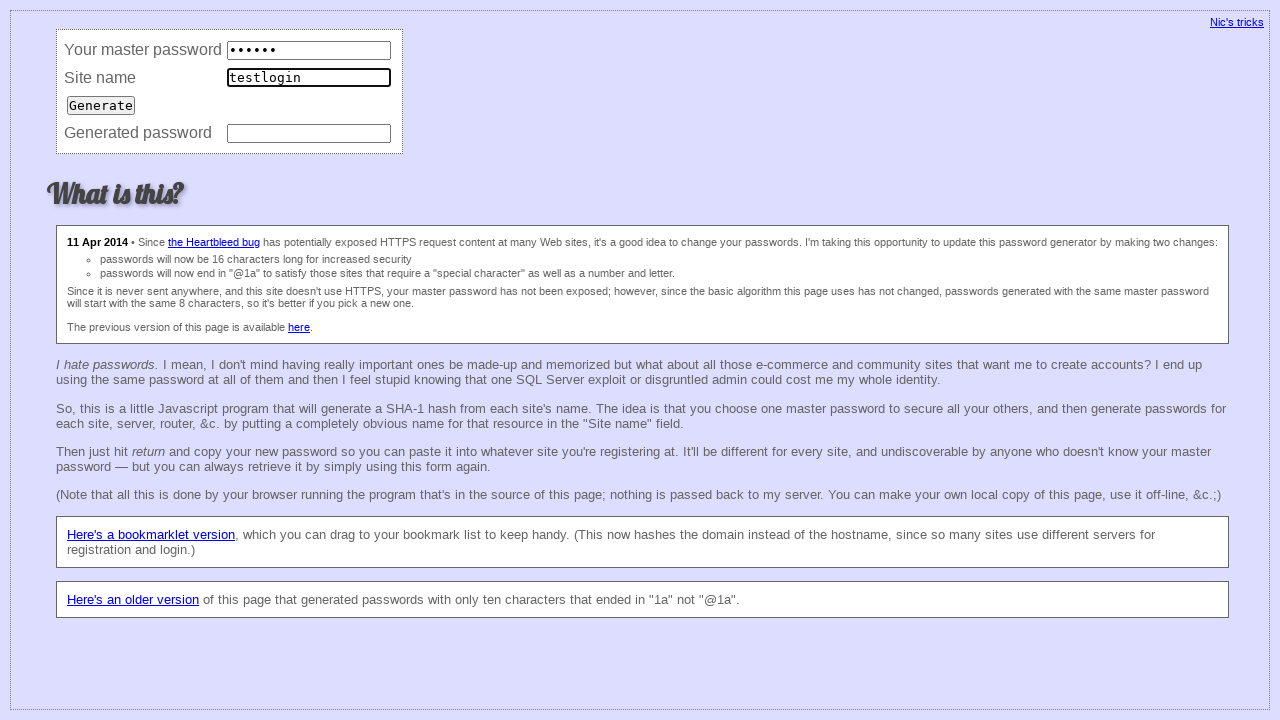

Clicked generate button at (101, 105) on input[type='submit']
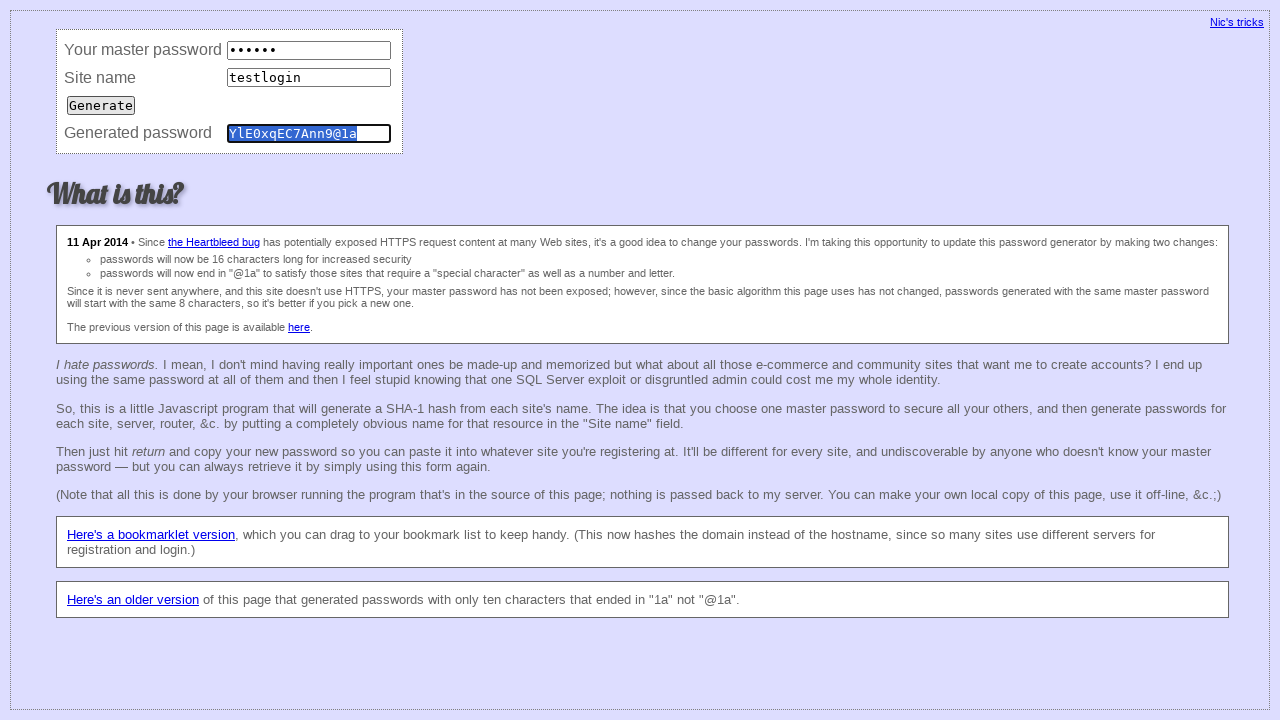

Password field appeared and password was generated
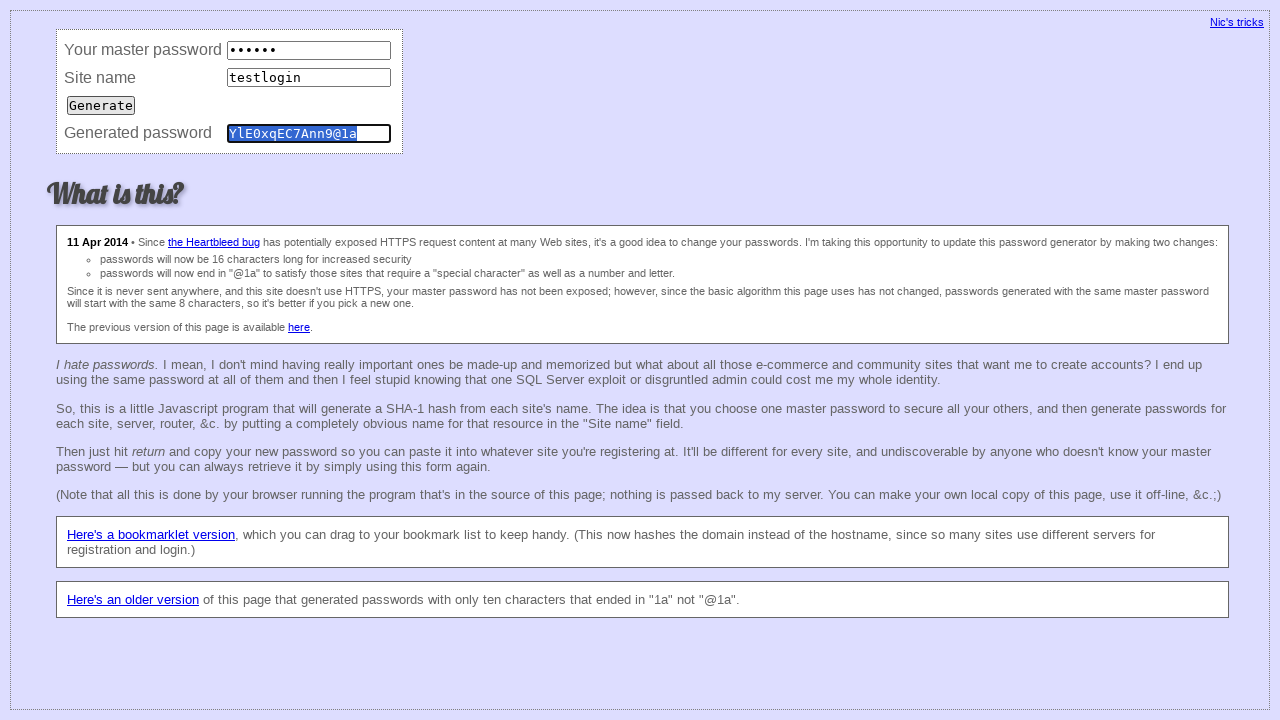

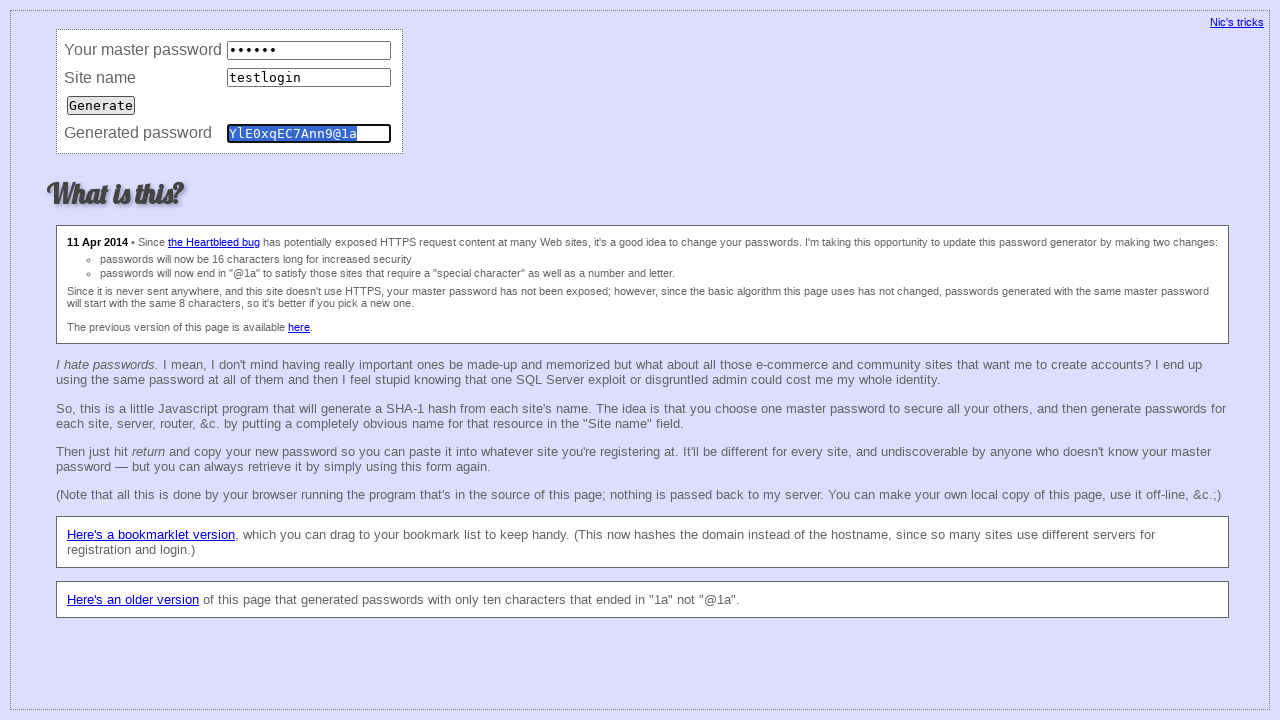